Demonstrates key press actions by holding Shift while typing 's' to produce uppercase 'S' in an input field

Starting URL: https://the-internet.herokuapp.com/key_presses

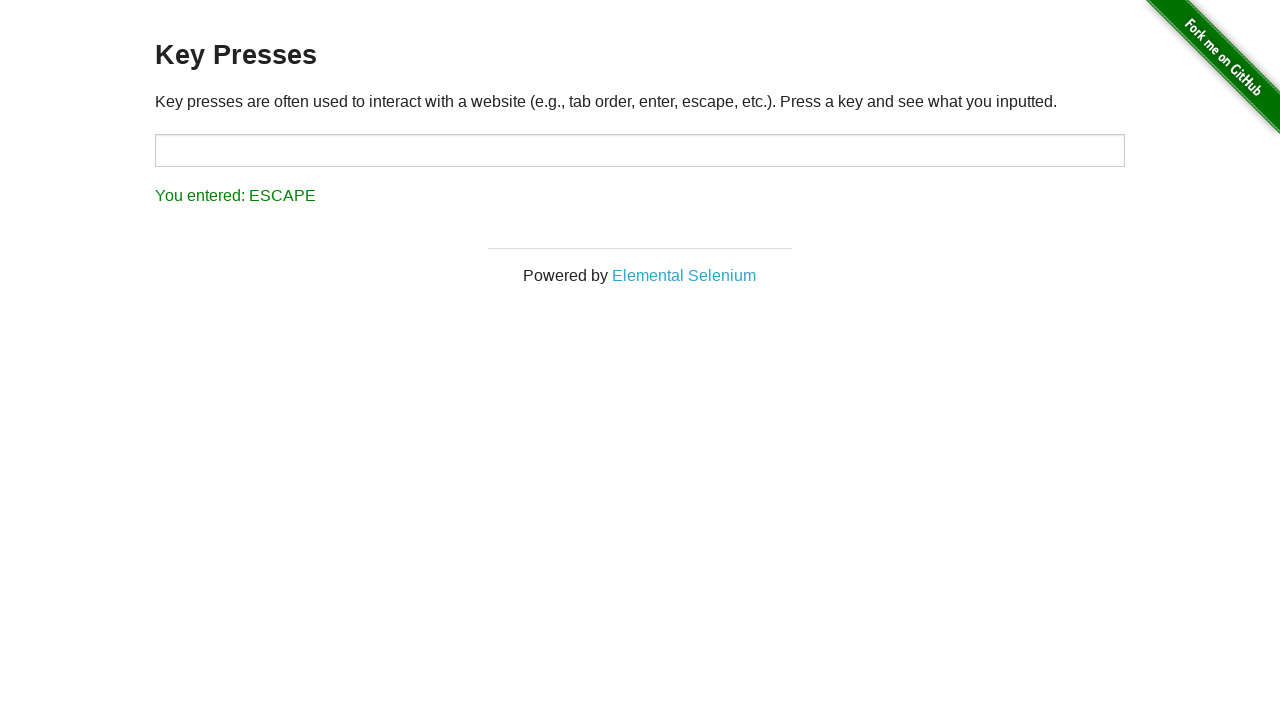

Clicked the target input field at (640, 150) on #target
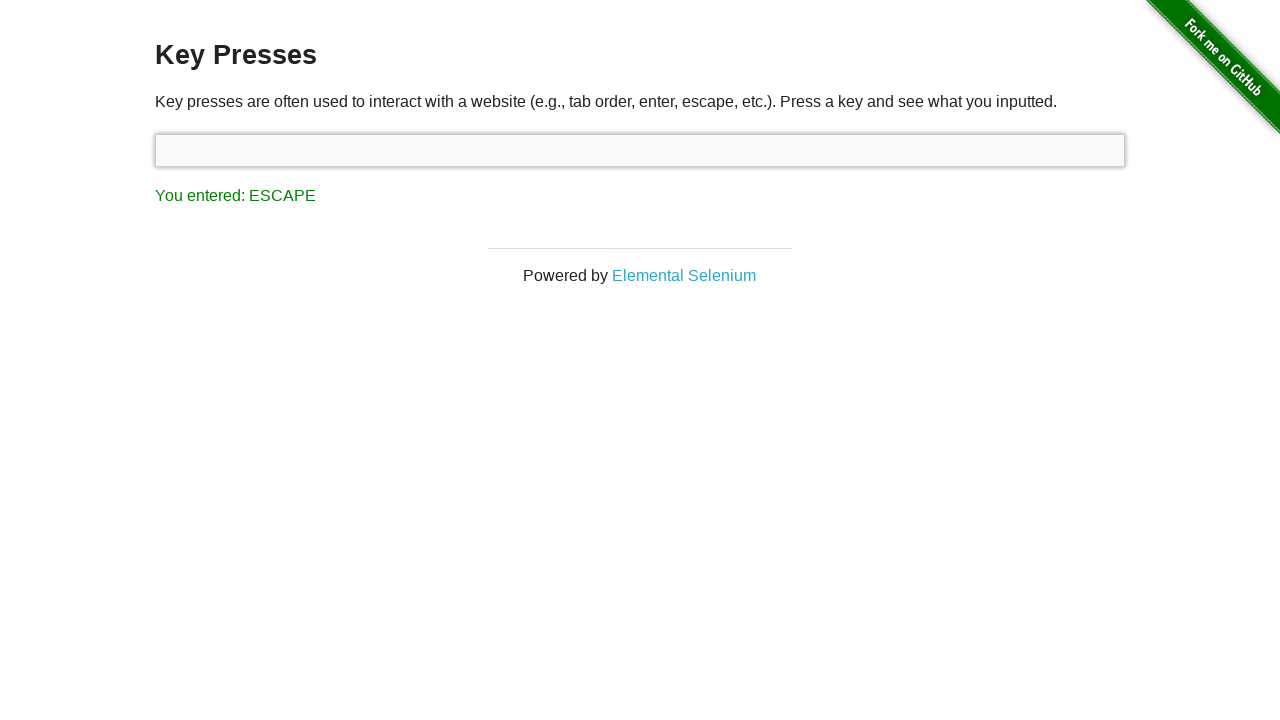

Held down Shift key
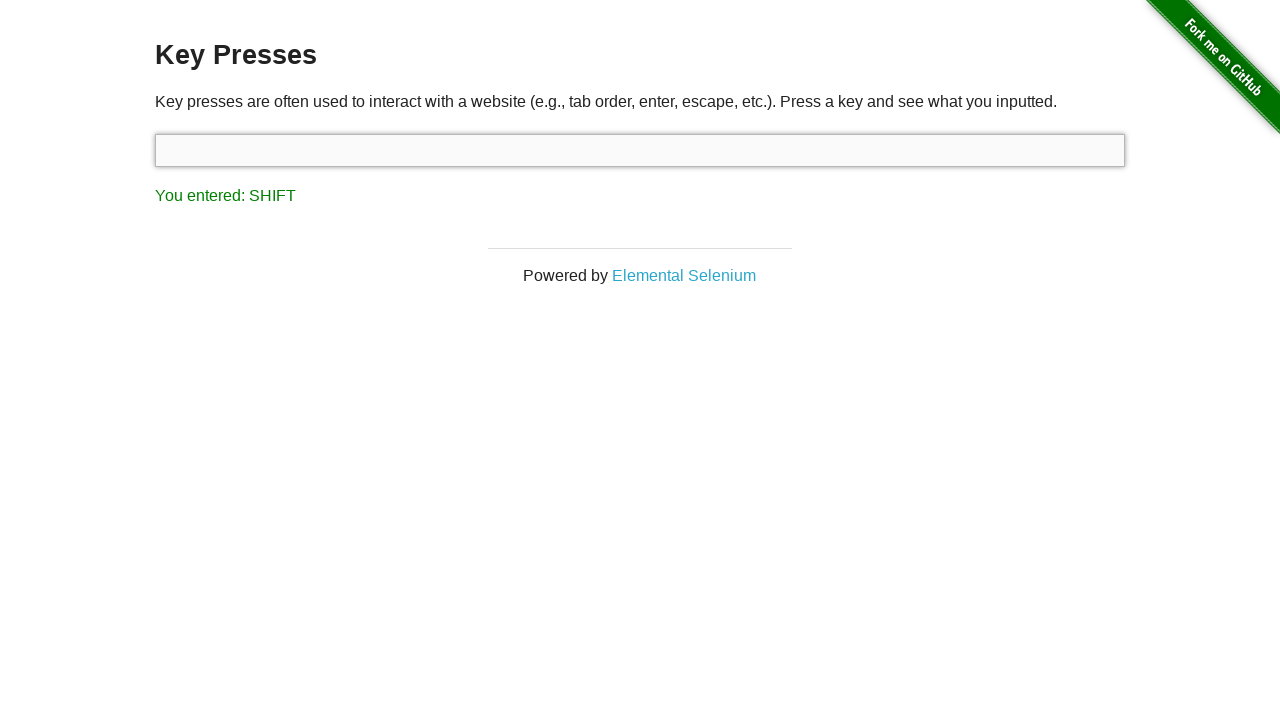

Pressed 's' key while Shift is held (produces uppercase 'S')
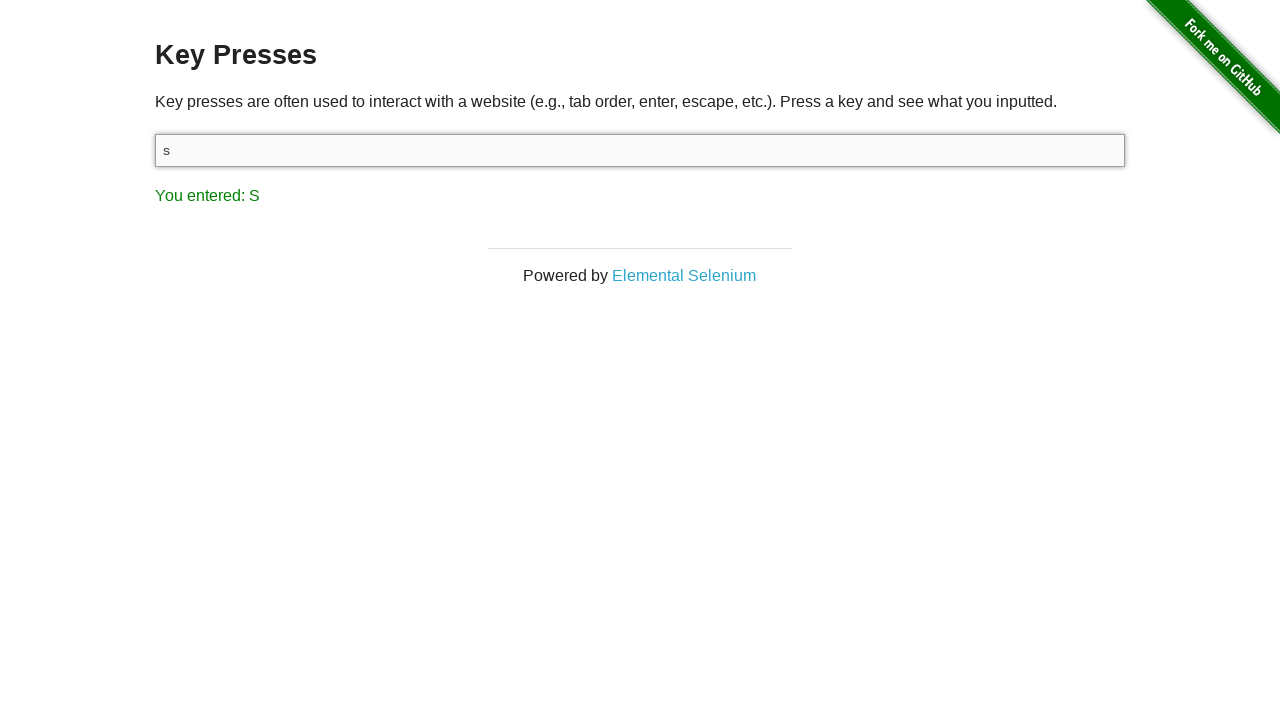

Released Shift key
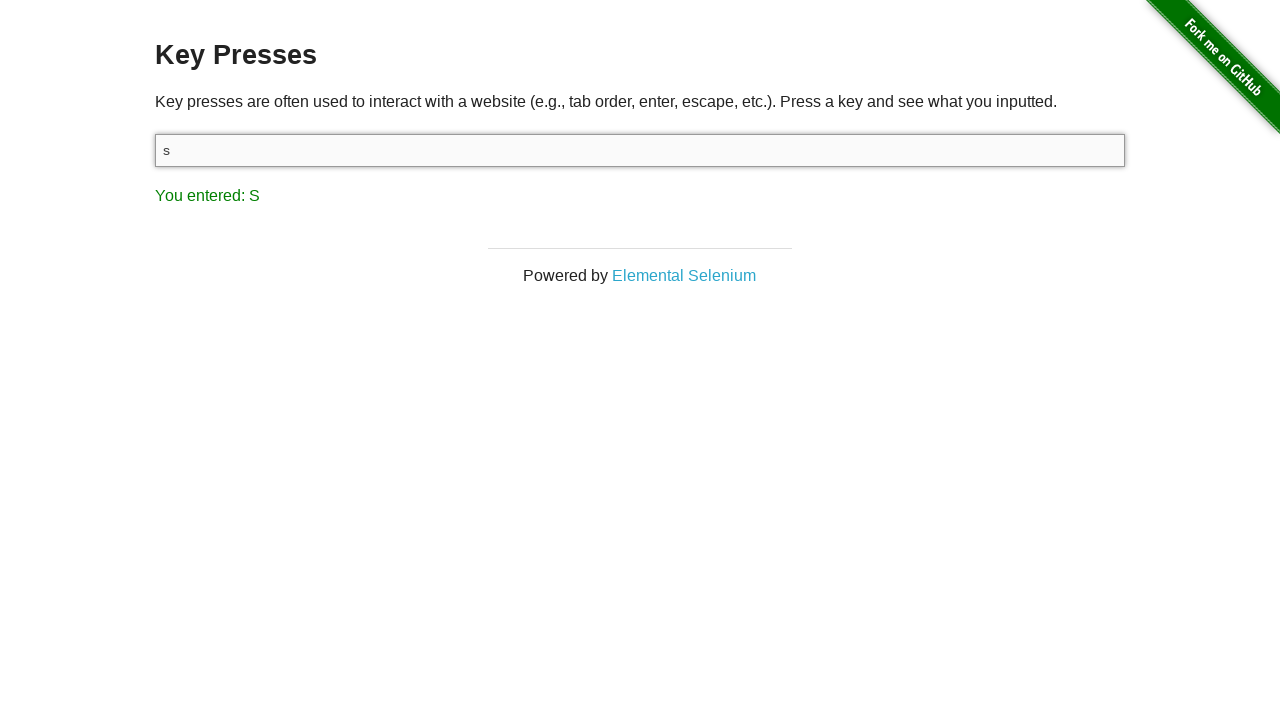

Result element loaded and is visible
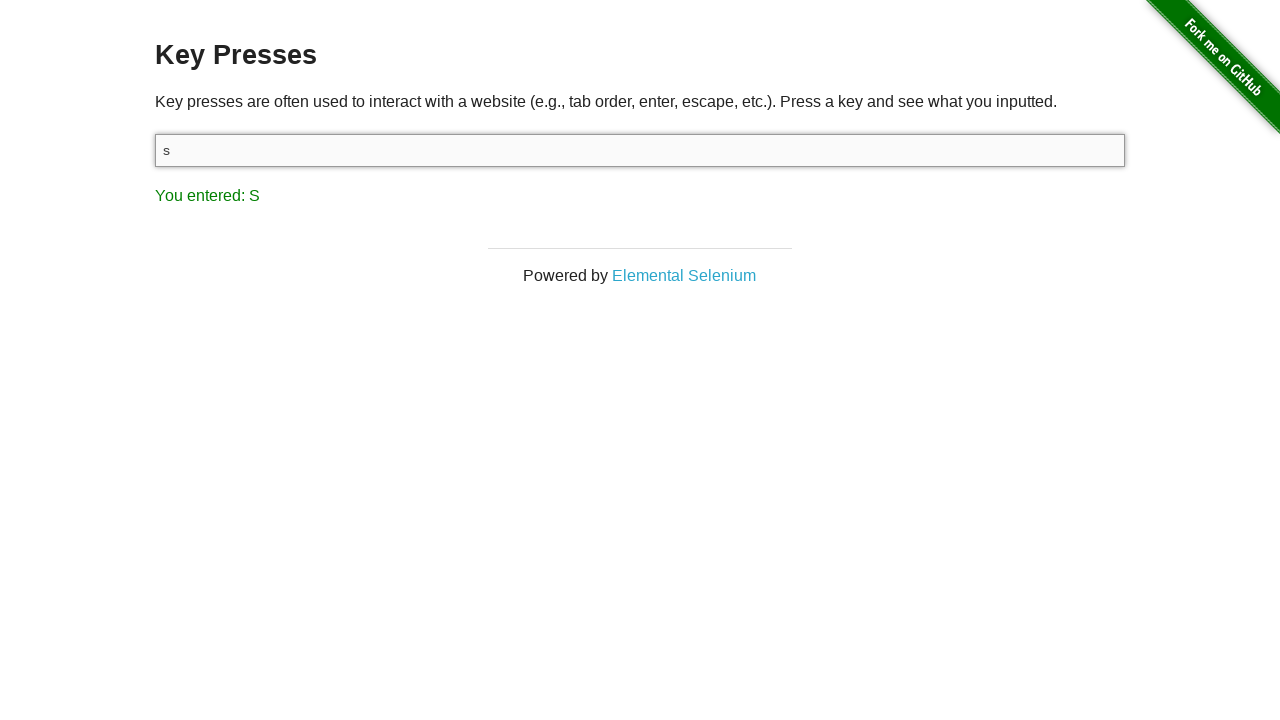

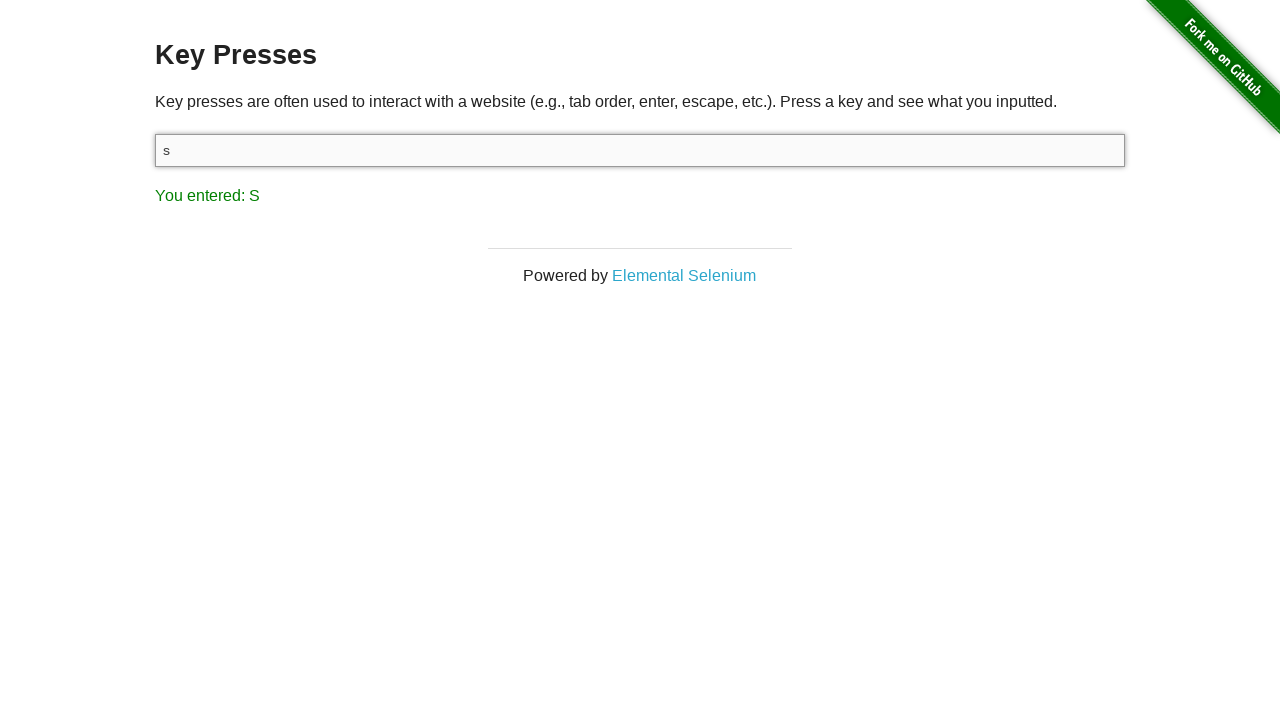